Tests navigation between pages by clicking on links in the application

Starting URL: https://contacts-app.tobbymarshall815.vercel.app/home

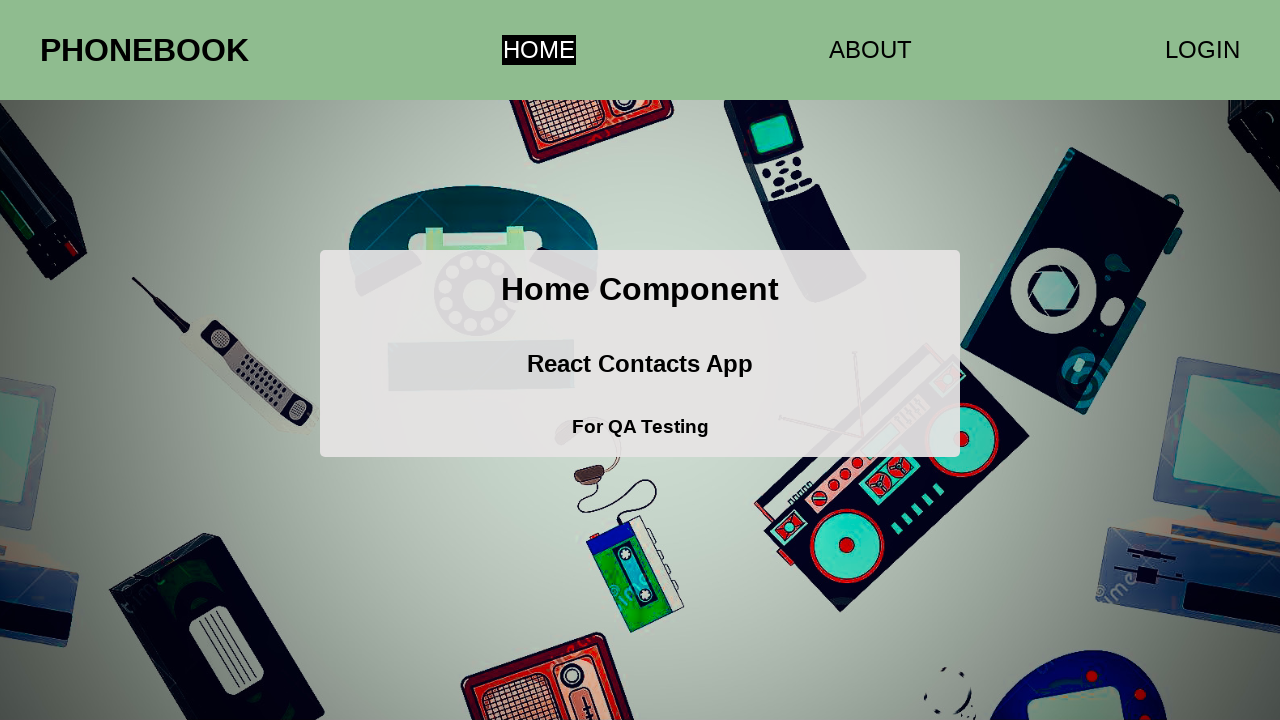

Retrieved all anchor elements from the page
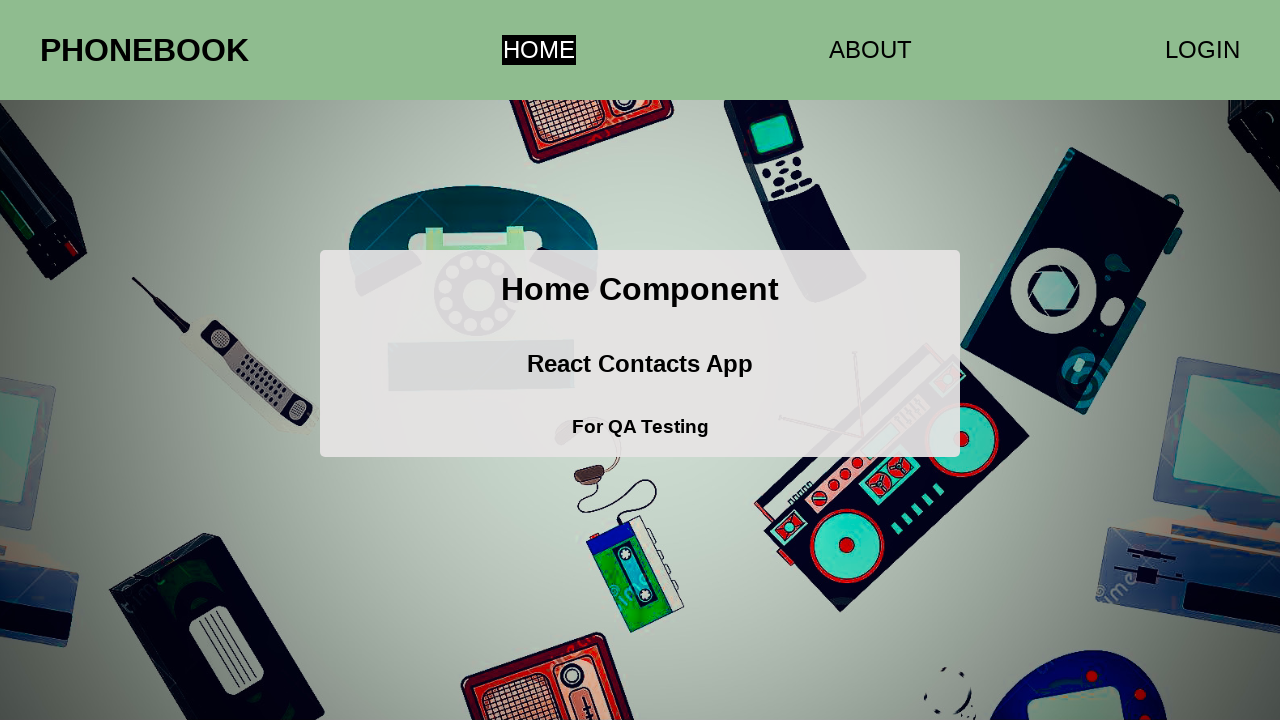

Clicked on the second link to navigate at (870, 50) on a >> nth=1
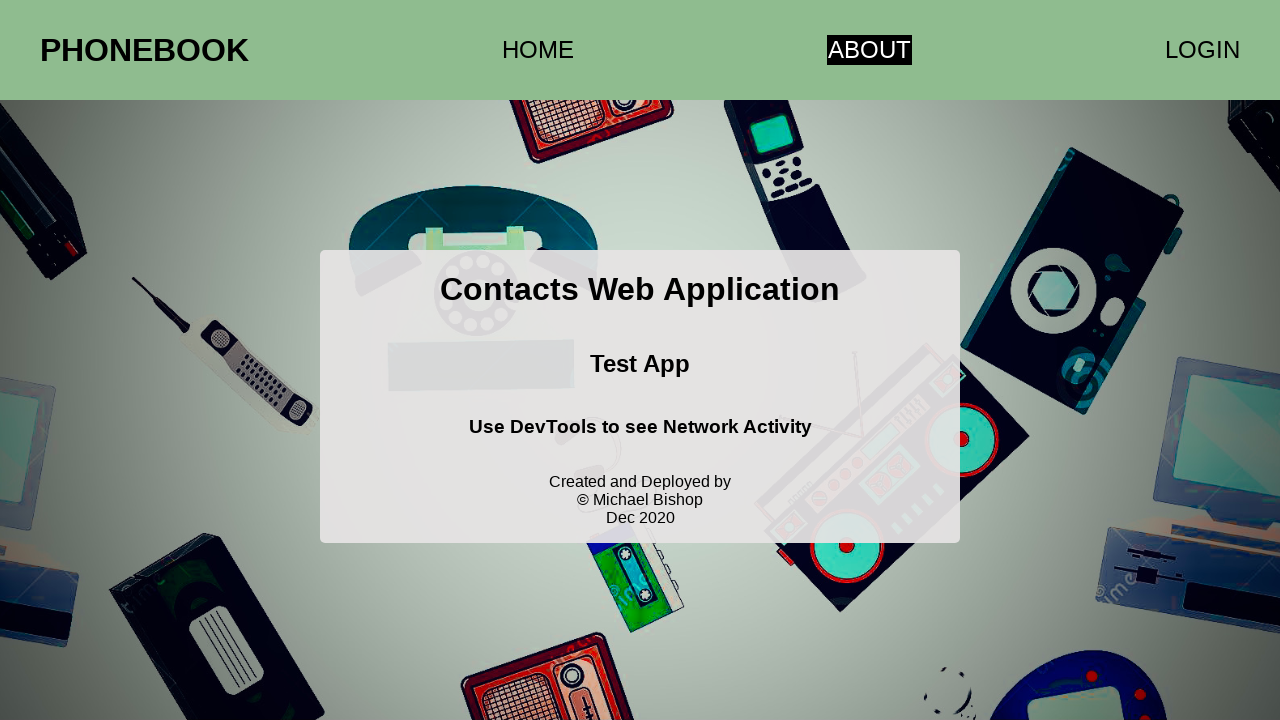

Clicked on the first link to navigate at (538, 50) on a >> nth=0
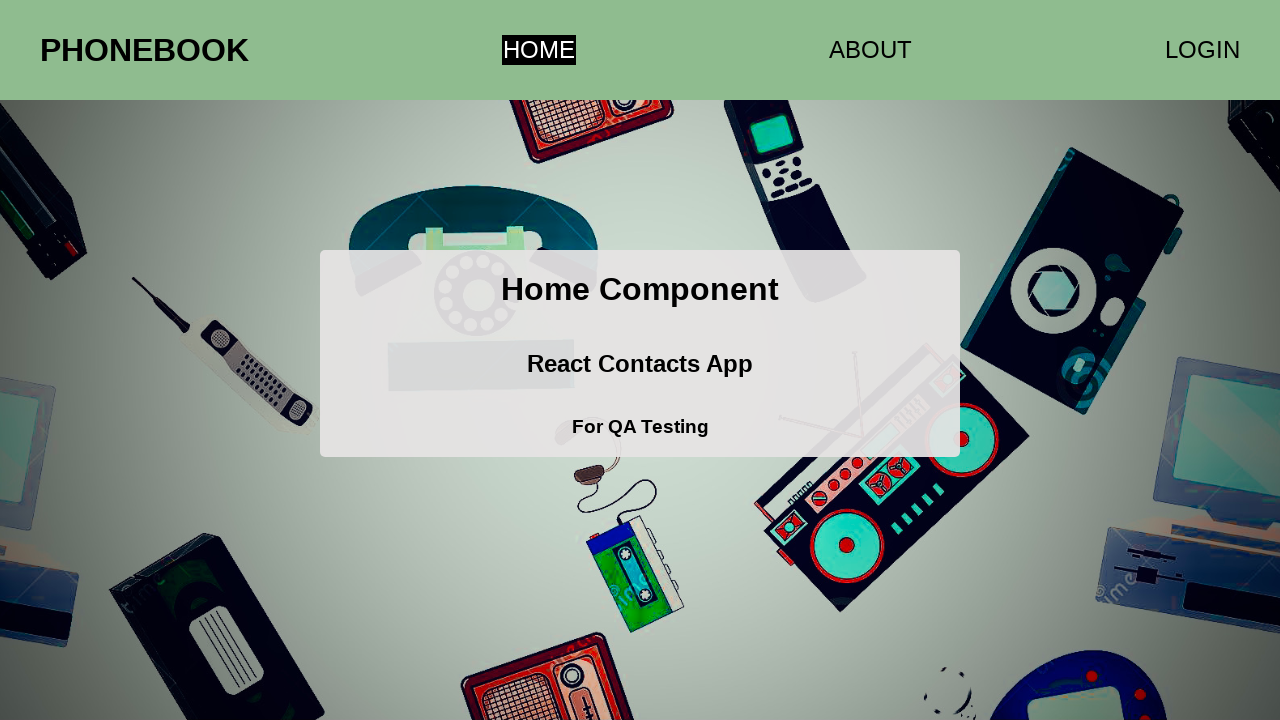

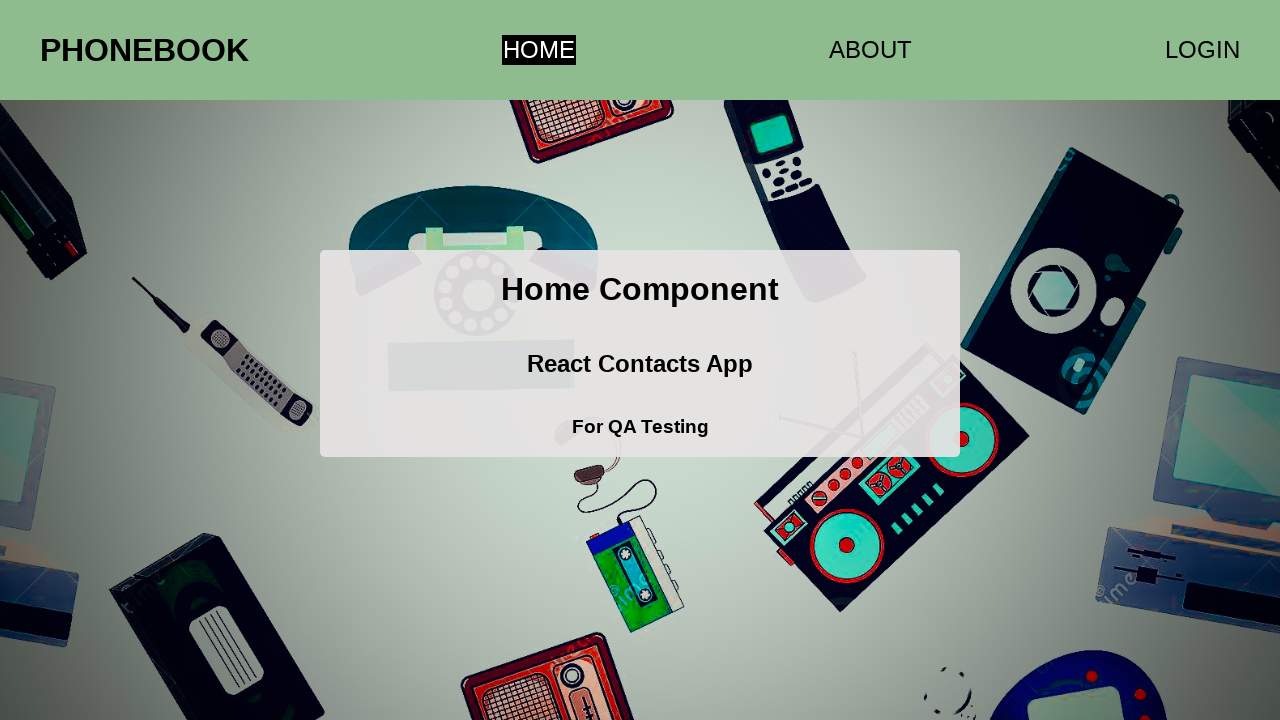